Tests drag and drop functionality within an iframe by dragging an element and dropping it onto a target element

Starting URL: http://jqueryui.com/droppable/

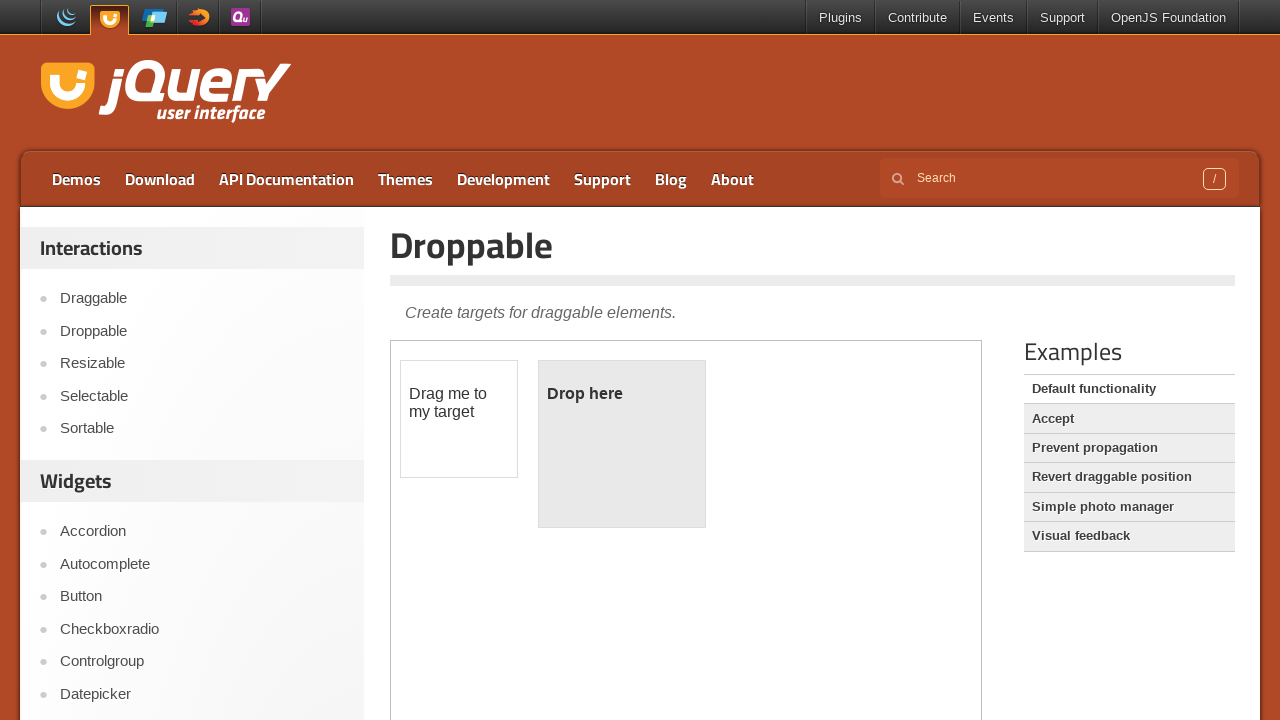

Navigated to jQuery UI droppable demo page
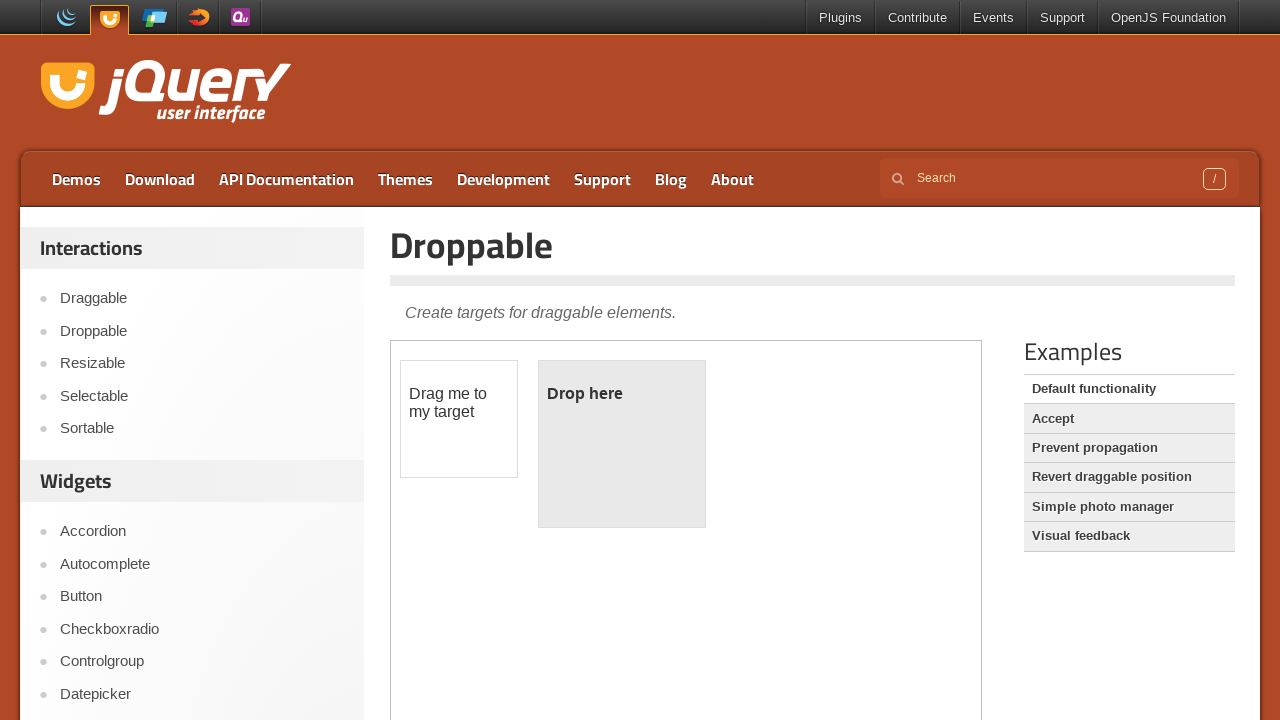

Located the demo iframe
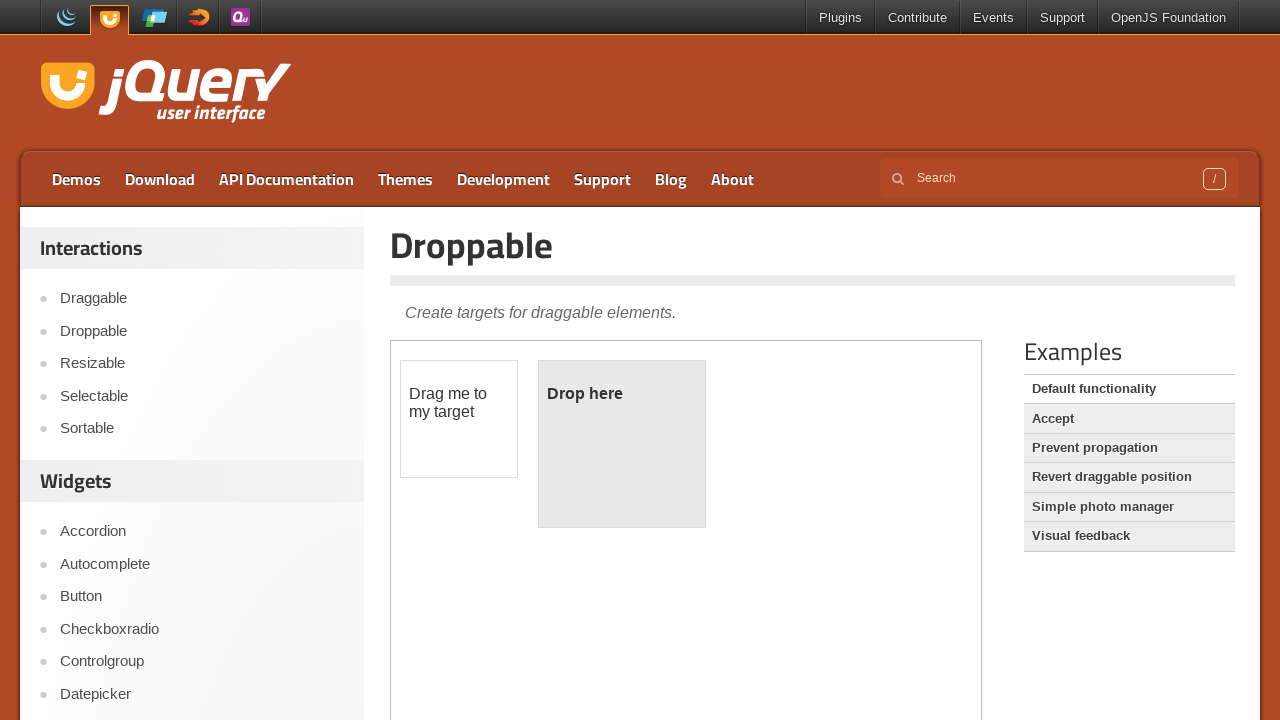

Located the draggable element within iframe
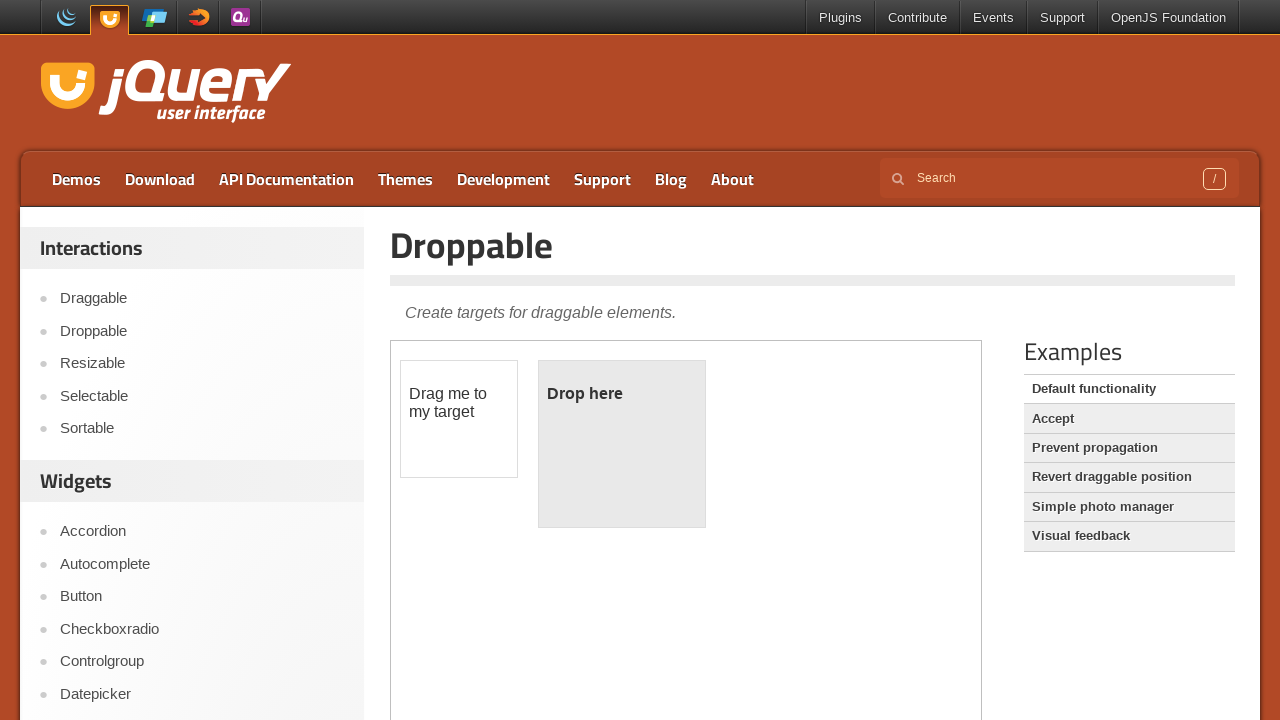

Located the droppable target element within iframe
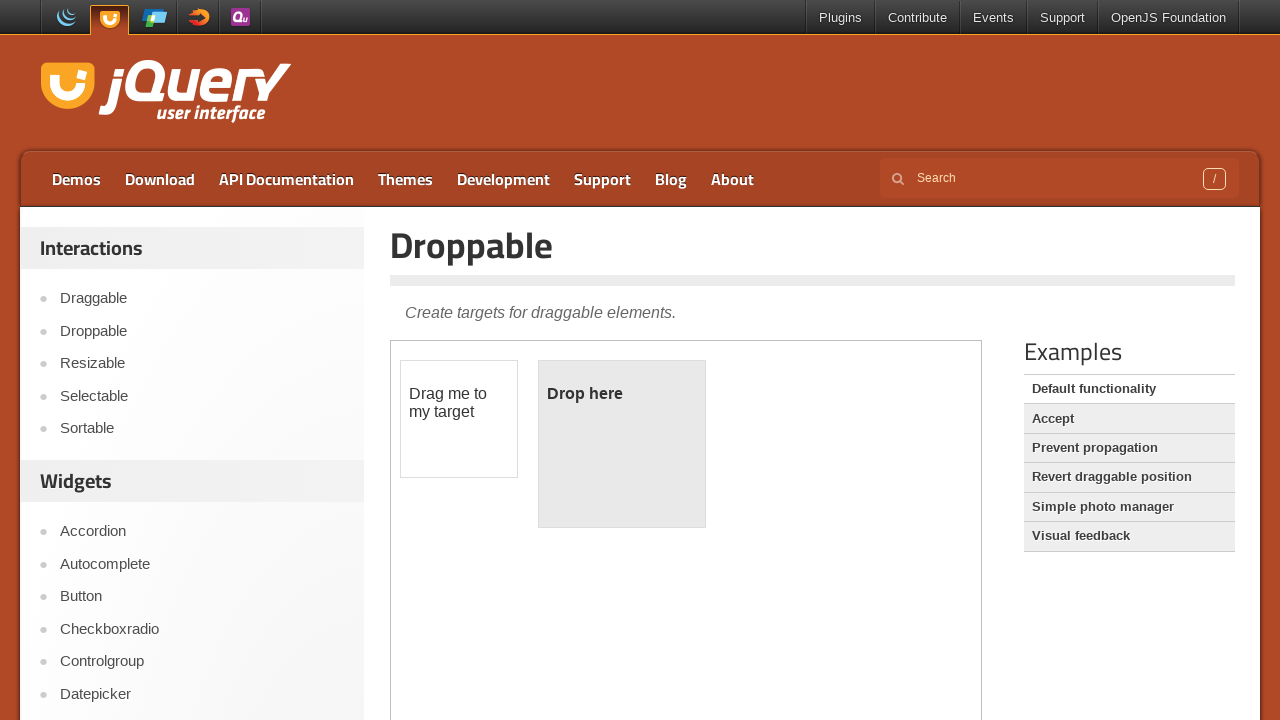

Dragged and dropped the element onto the target within the iframe at (622, 444)
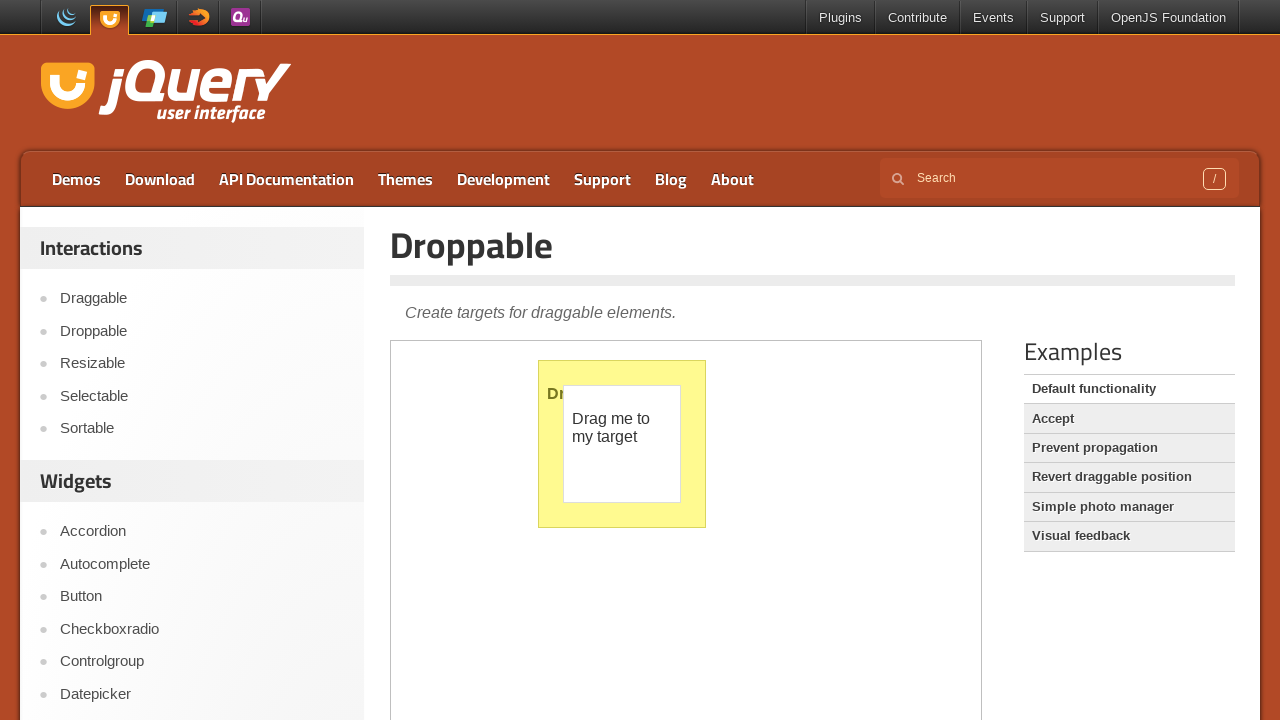

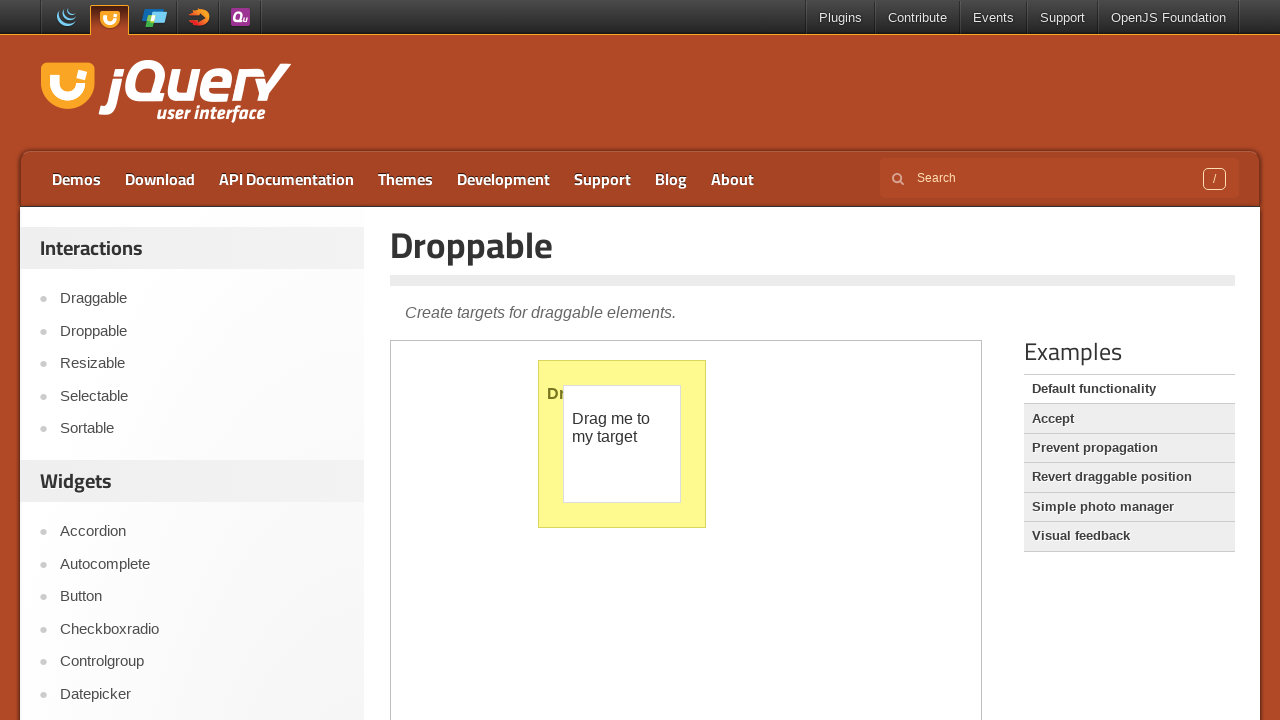